Tests the registration form by filling out various fields including first name, last name, username, selecting gender, department dropdown, job title dropdown, and programming language checkbox

Starting URL: https://practice.cydeo.com/registration_form

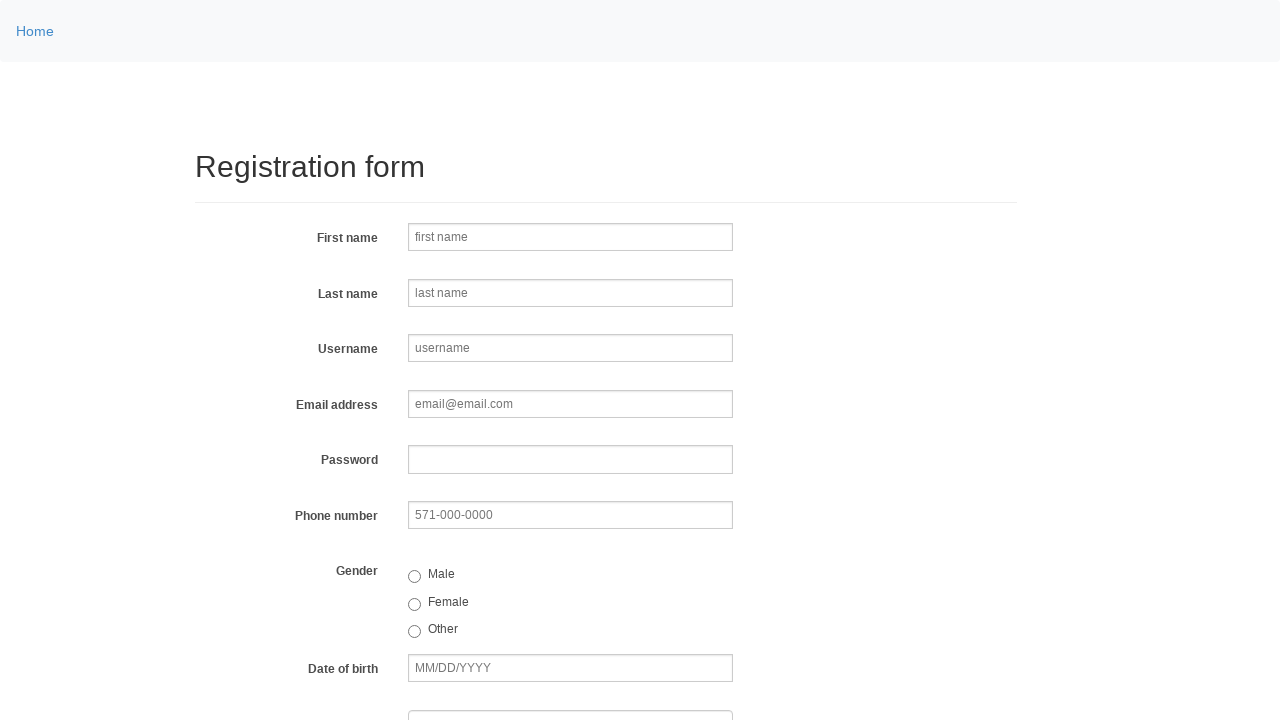

Filled first name field with 'John' on input[name='firstname']
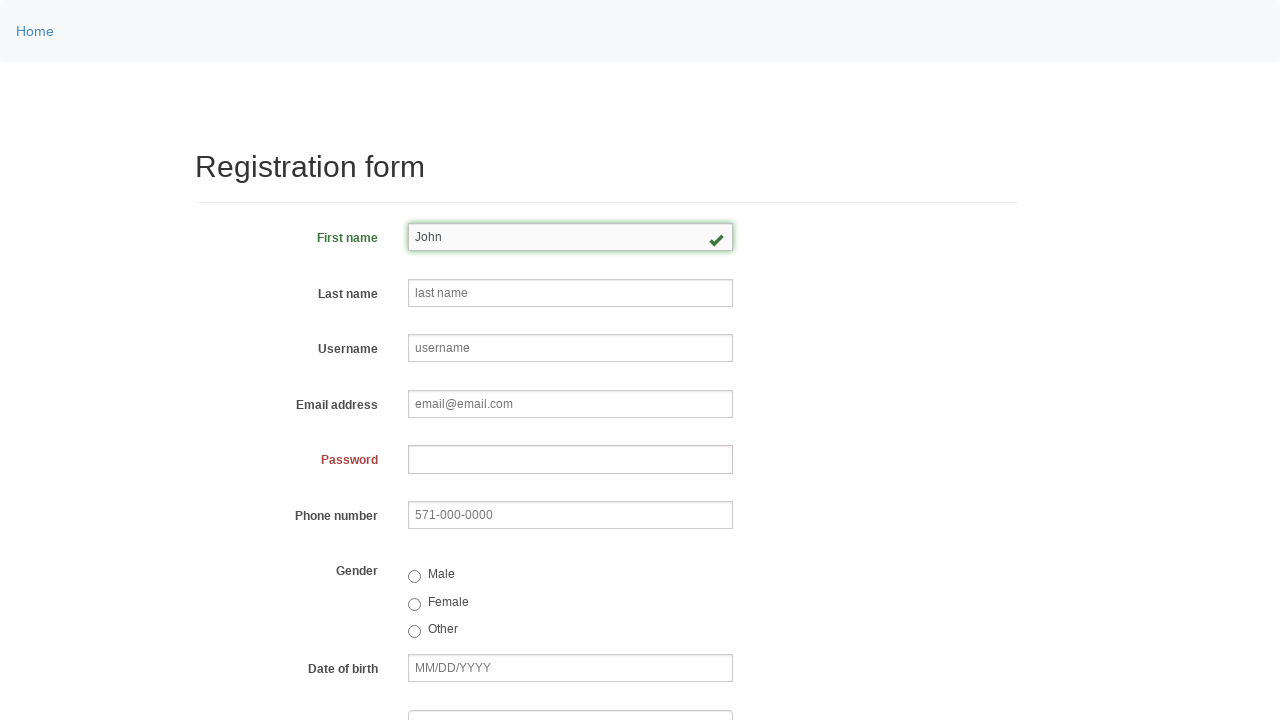

Filled last name field with 'Smith' on input[placeholder='last name']
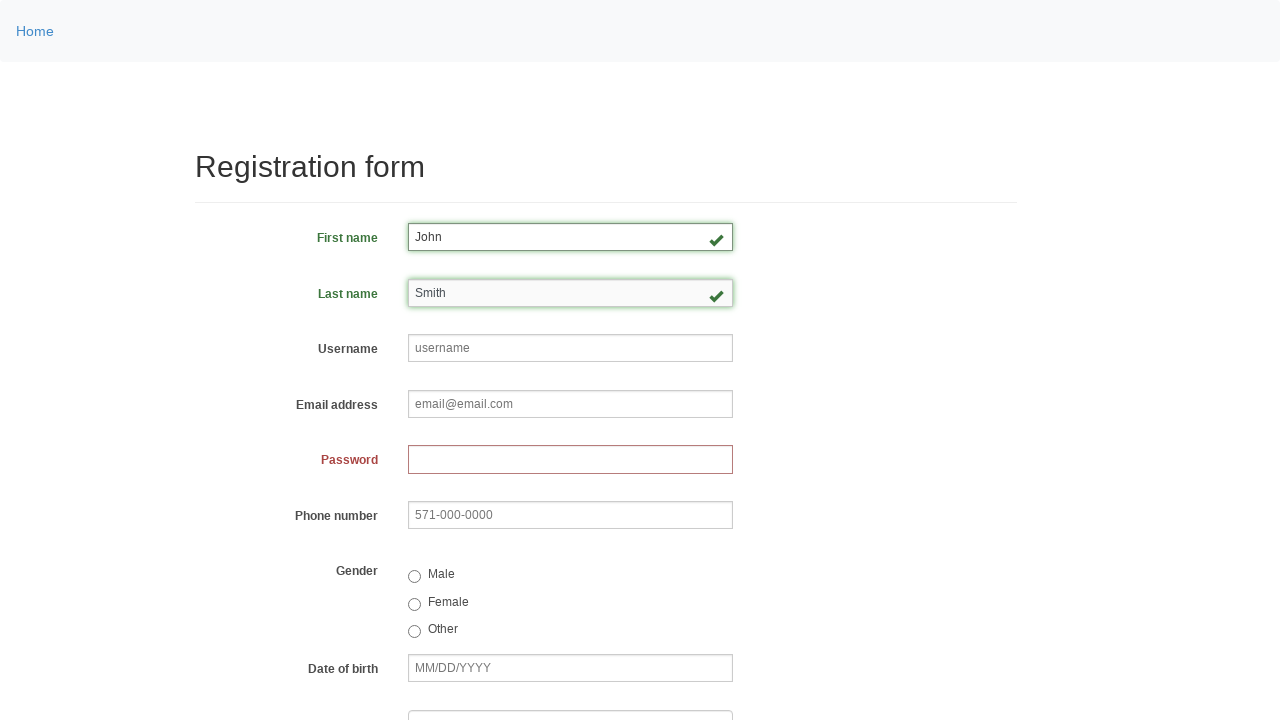

Filled username field with 'johnsmith123' on input[placeholder='username']
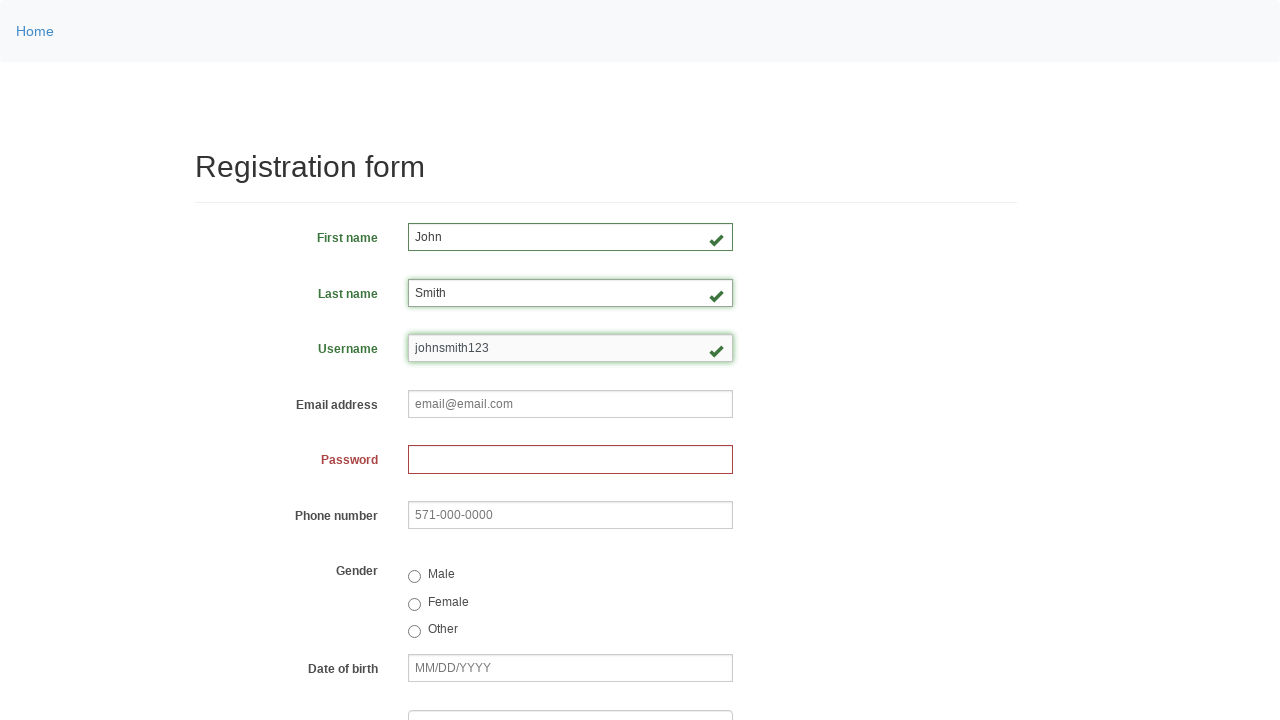

Clicked Male radio button for gender selection at (414, 577) on input[value='male']
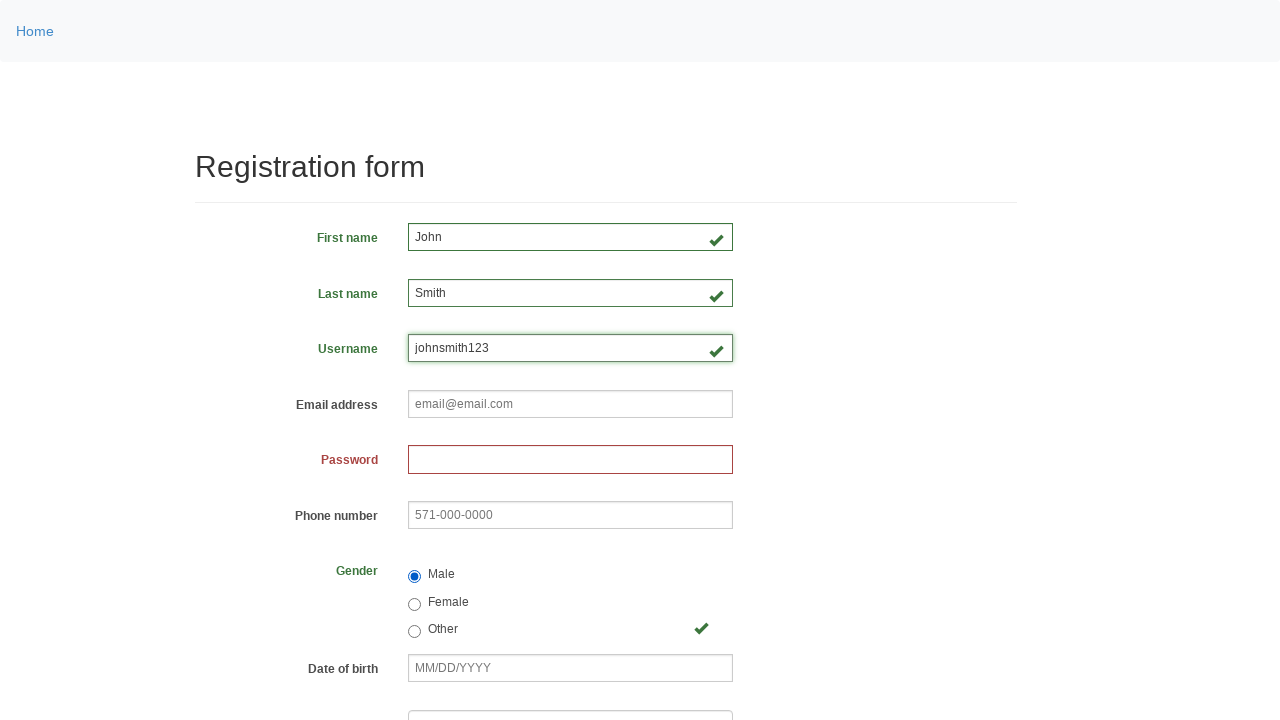

Verified Male radio button is selected
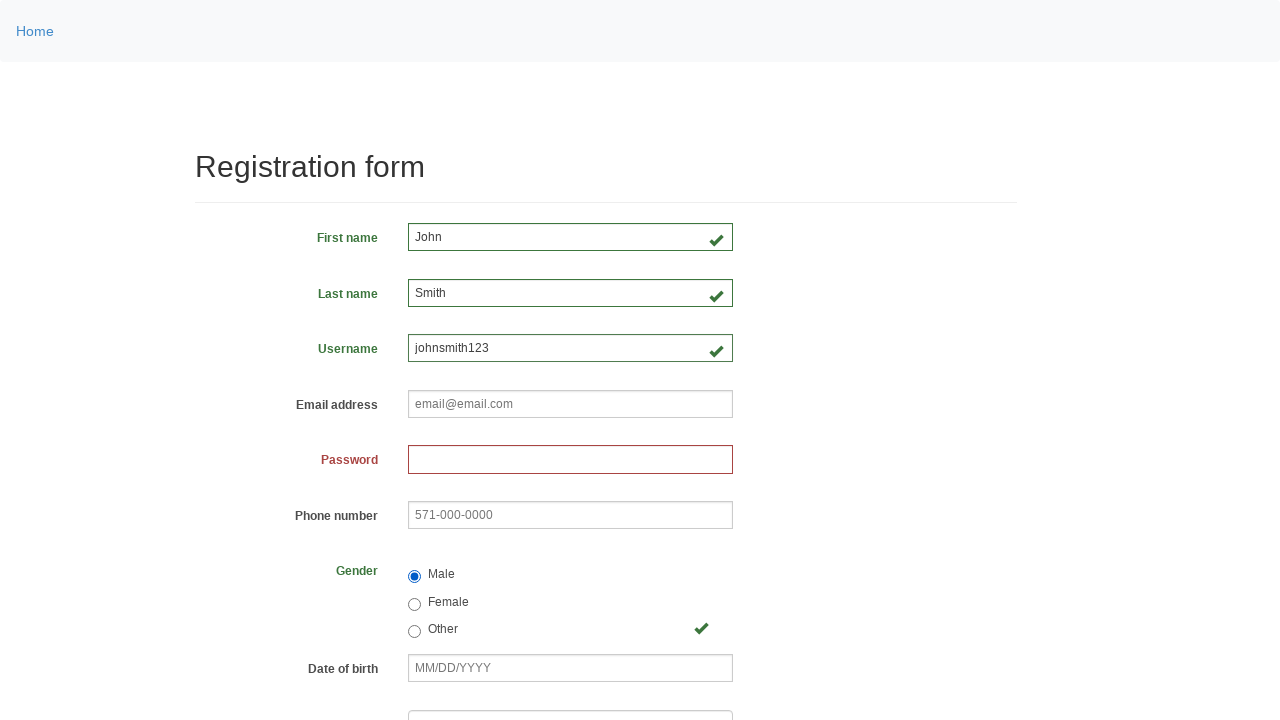

Selected 'Department of Engineering' from department dropdown on select[name='department']
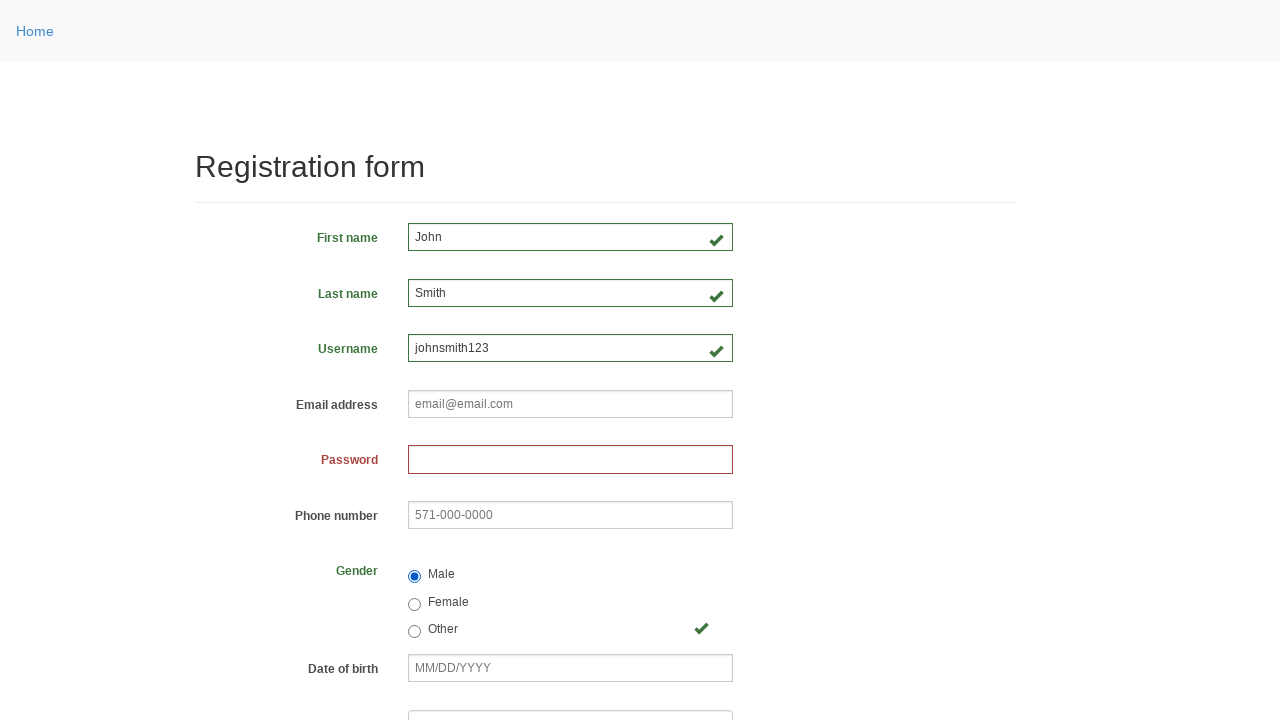

Selected job title at index 4 (SDET) from job title dropdown on select[name='job_title']
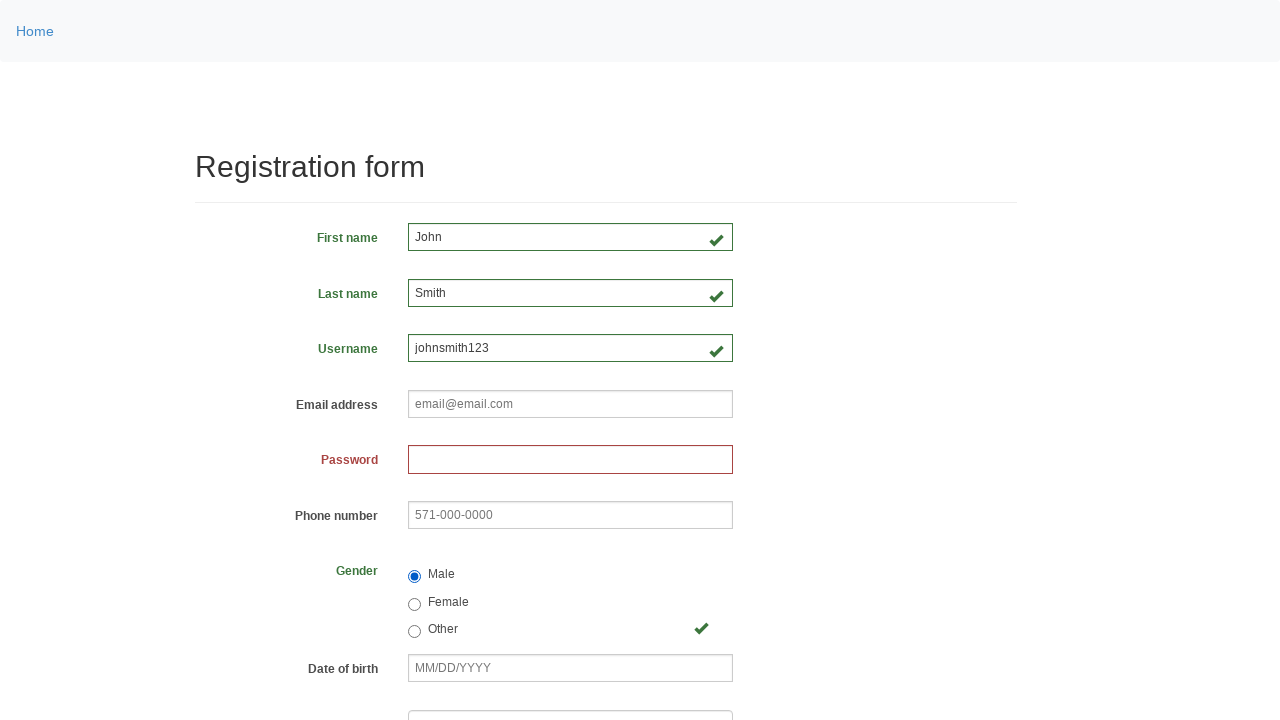

Clicked Java checkbox for programming languages at (465, 468) on input[value='java']
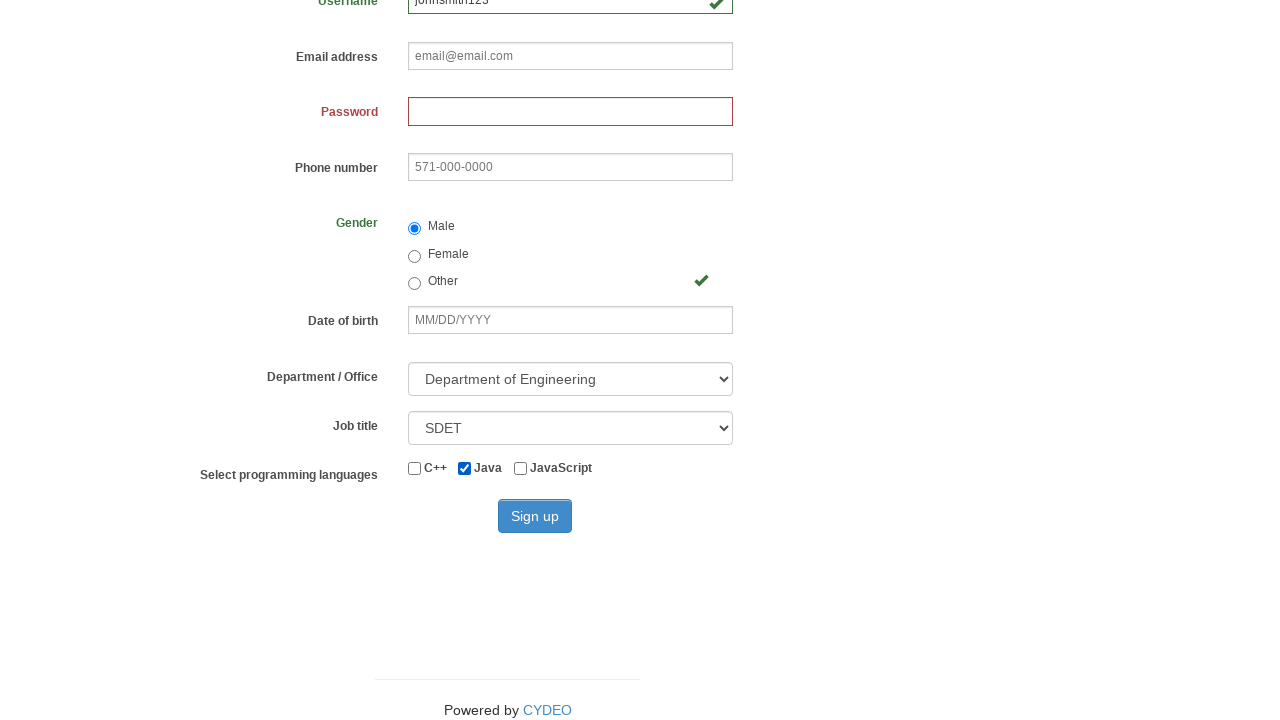

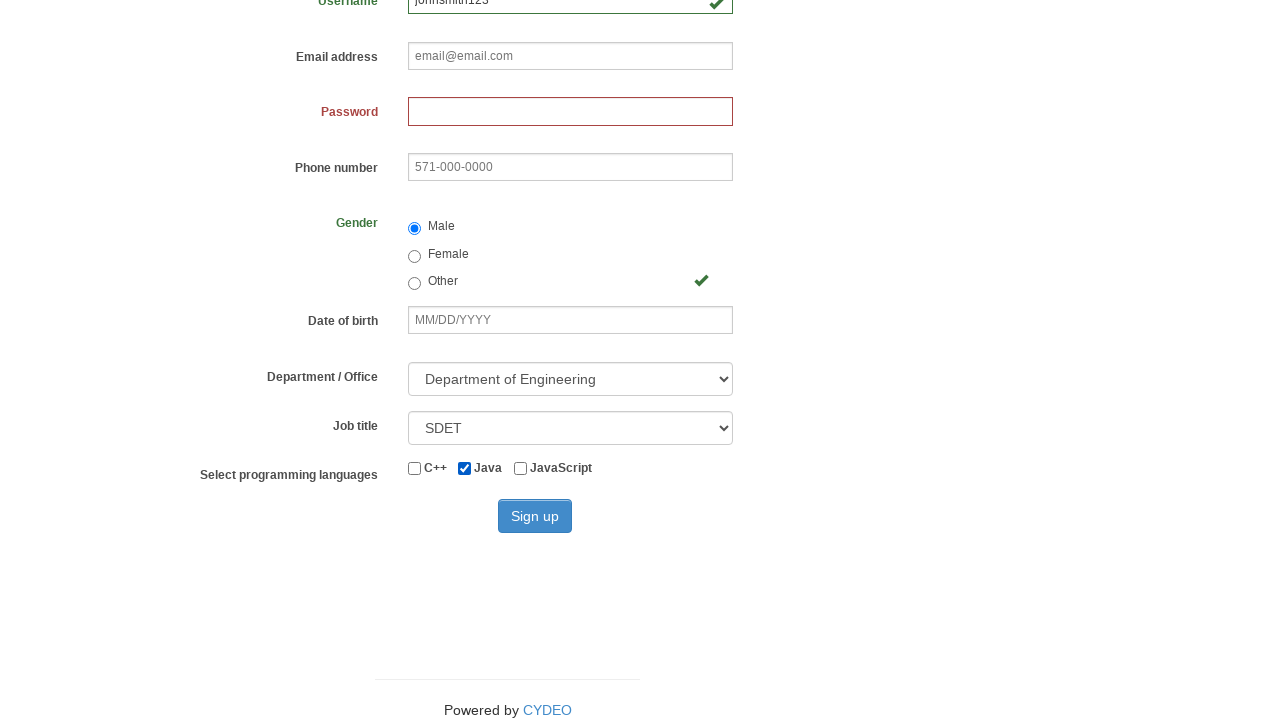